Tests employee form validation with decimal number in employee number field

Starting URL: https://elenarivero.github.io/Ejercicio2/index.html

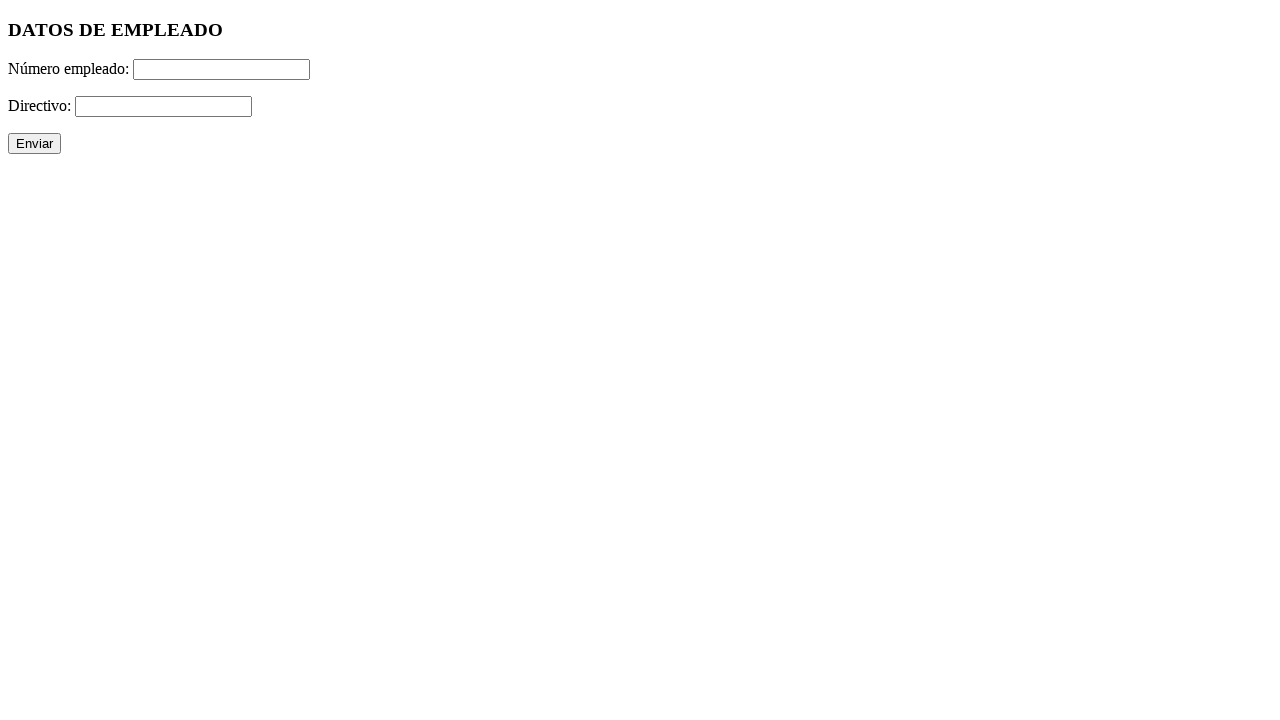

Filled employee number field with decimal value '3.4' on #numero
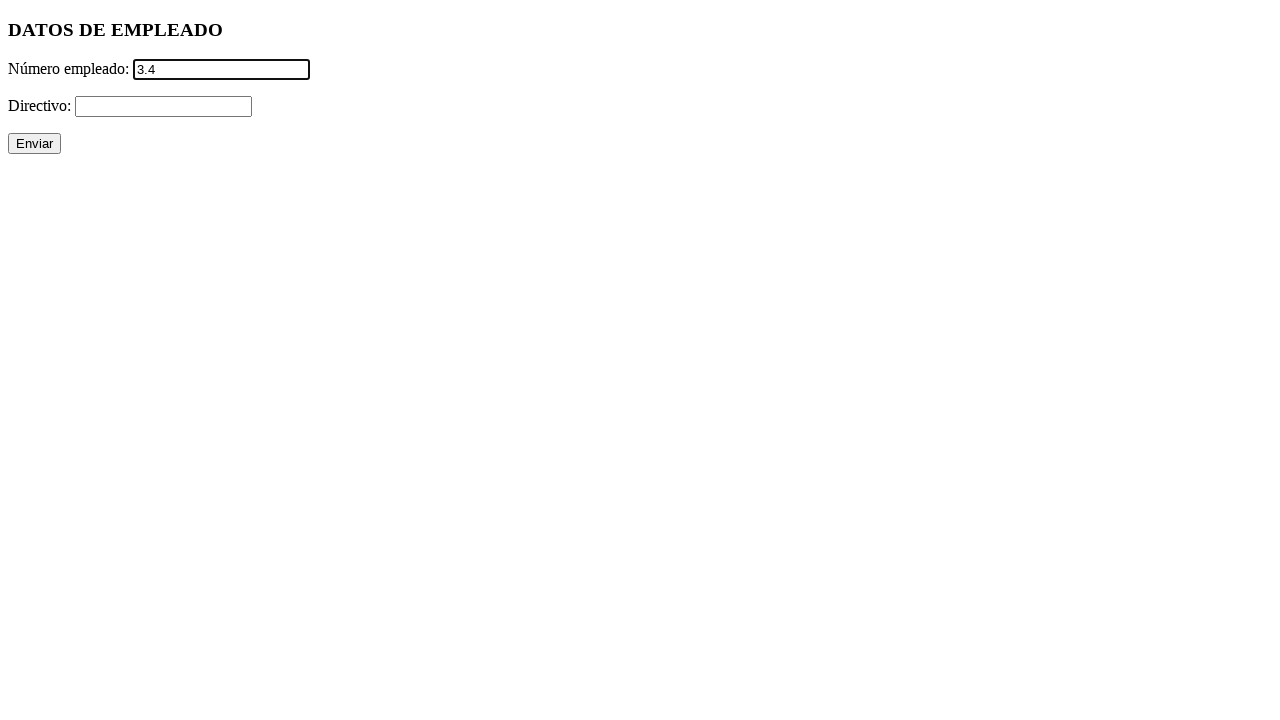

Filled directivo field with '+' on #directivo
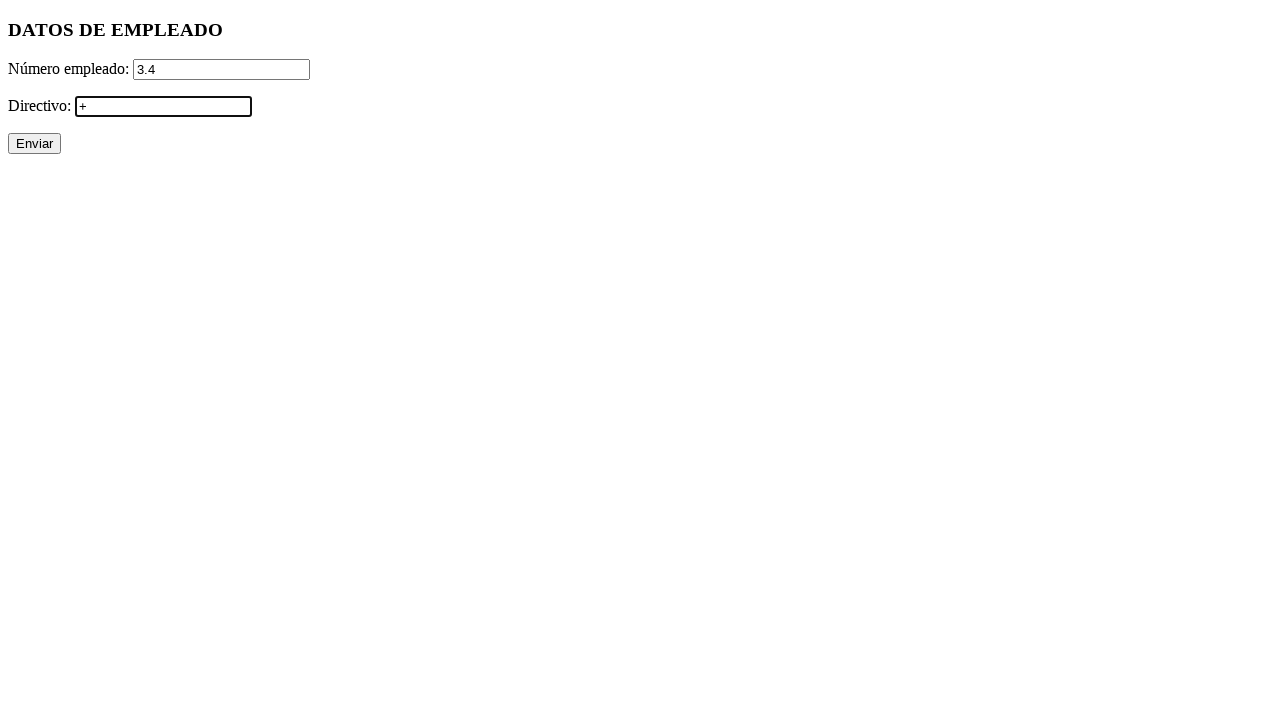

Clicked submit button at (34, 144) on input[value='Enviar']
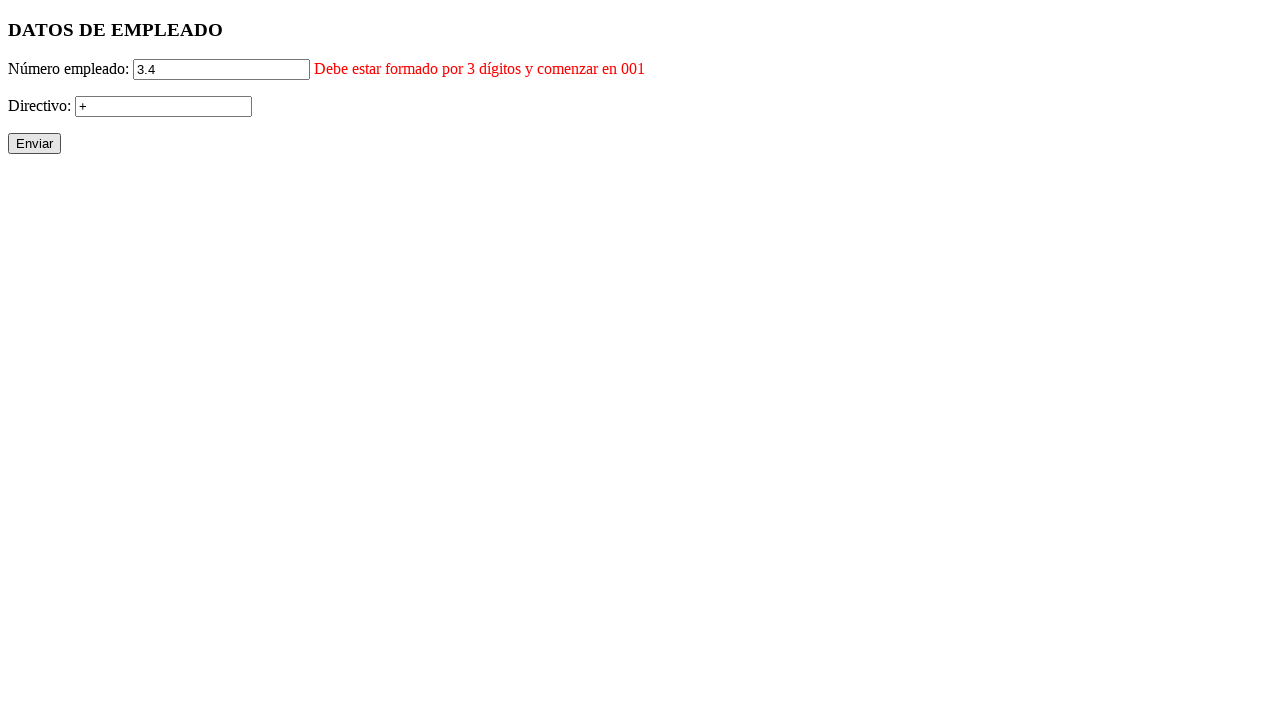

Error message for employee number field appeared
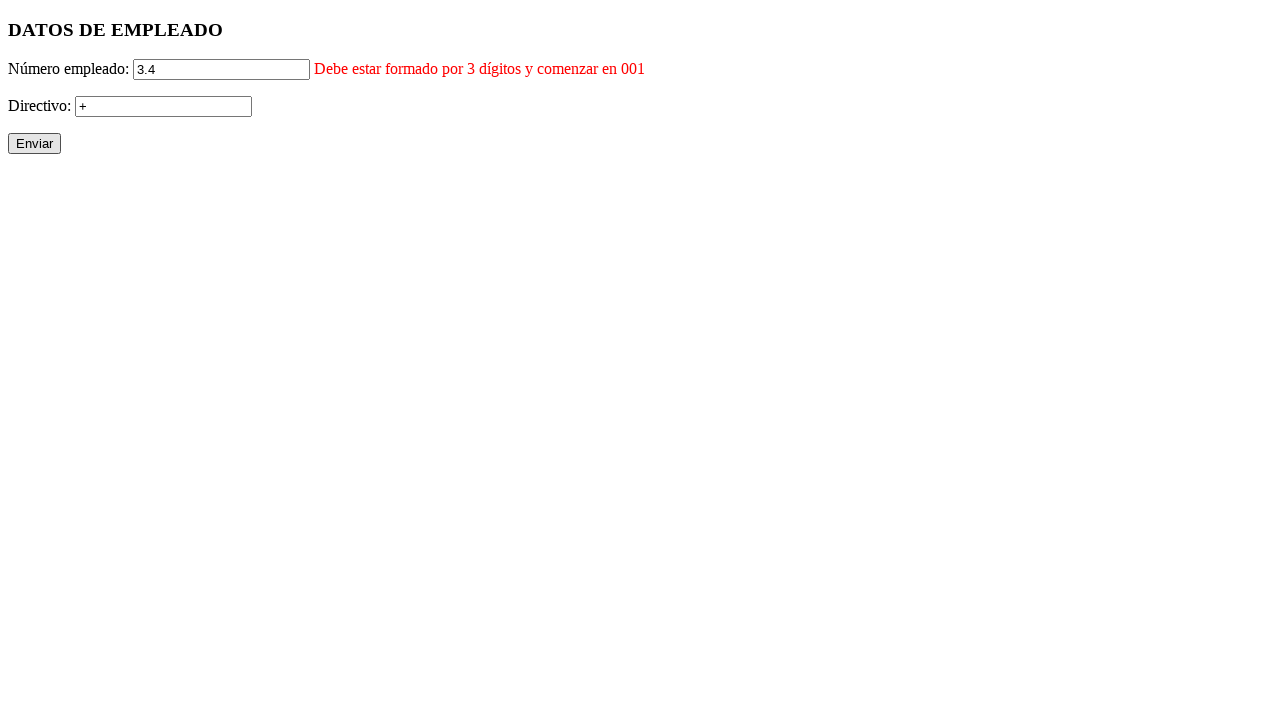

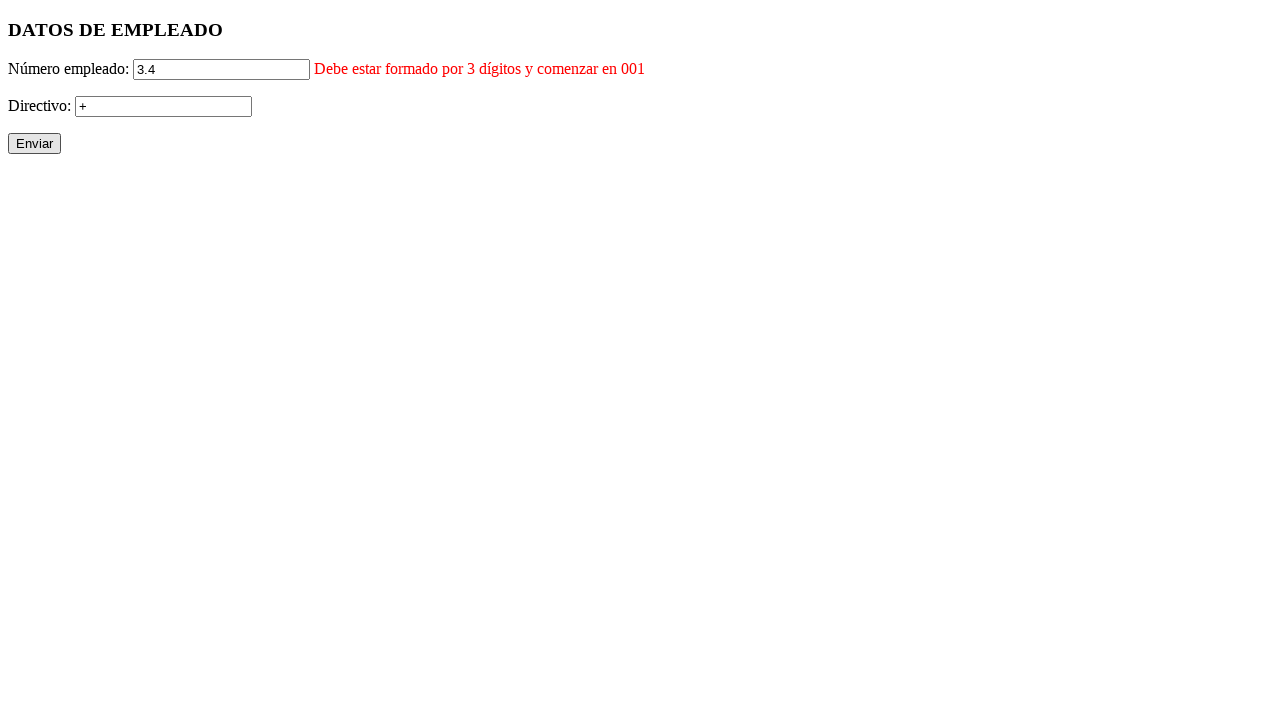